Tests calendar/datepicker functionality by clicking on the datepicker field and selecting a specific date (26) from the calendar popup

Starting URL: http://seleniumpractise.blogspot.com/2016/08/how-to-handle-calendar-in-selenium.html

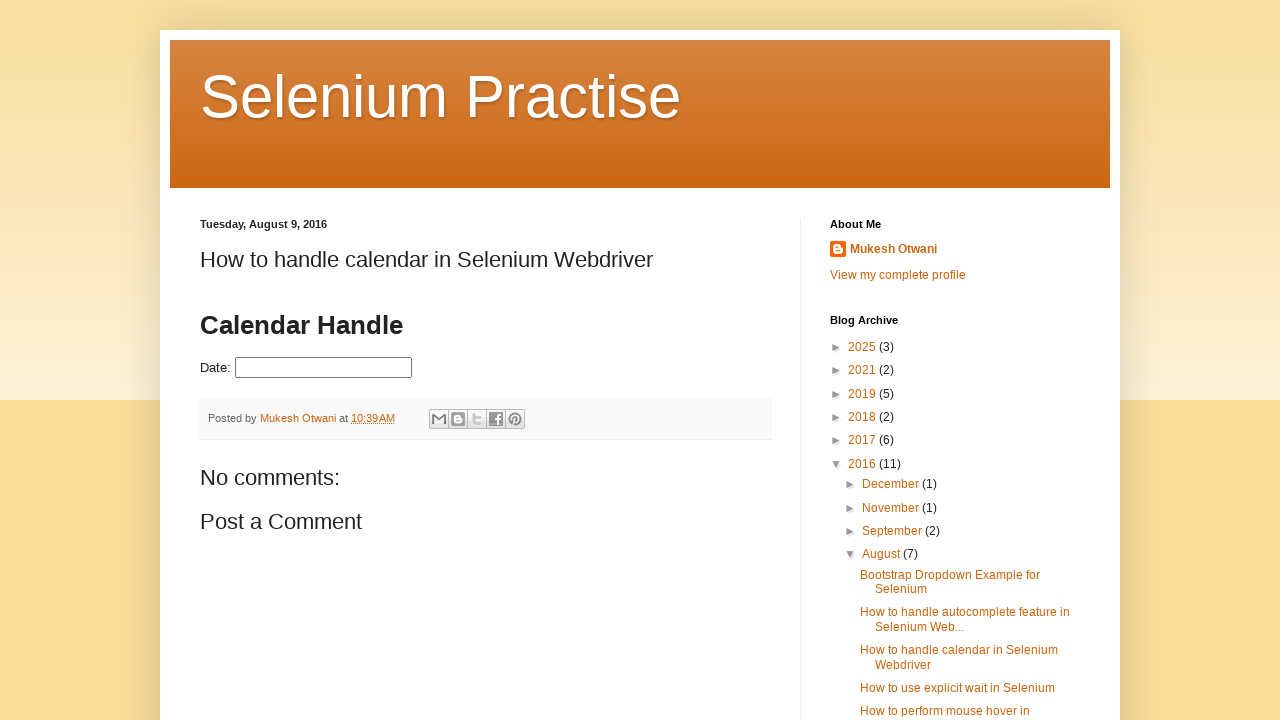

Verified URL contains 'how-to-handle'
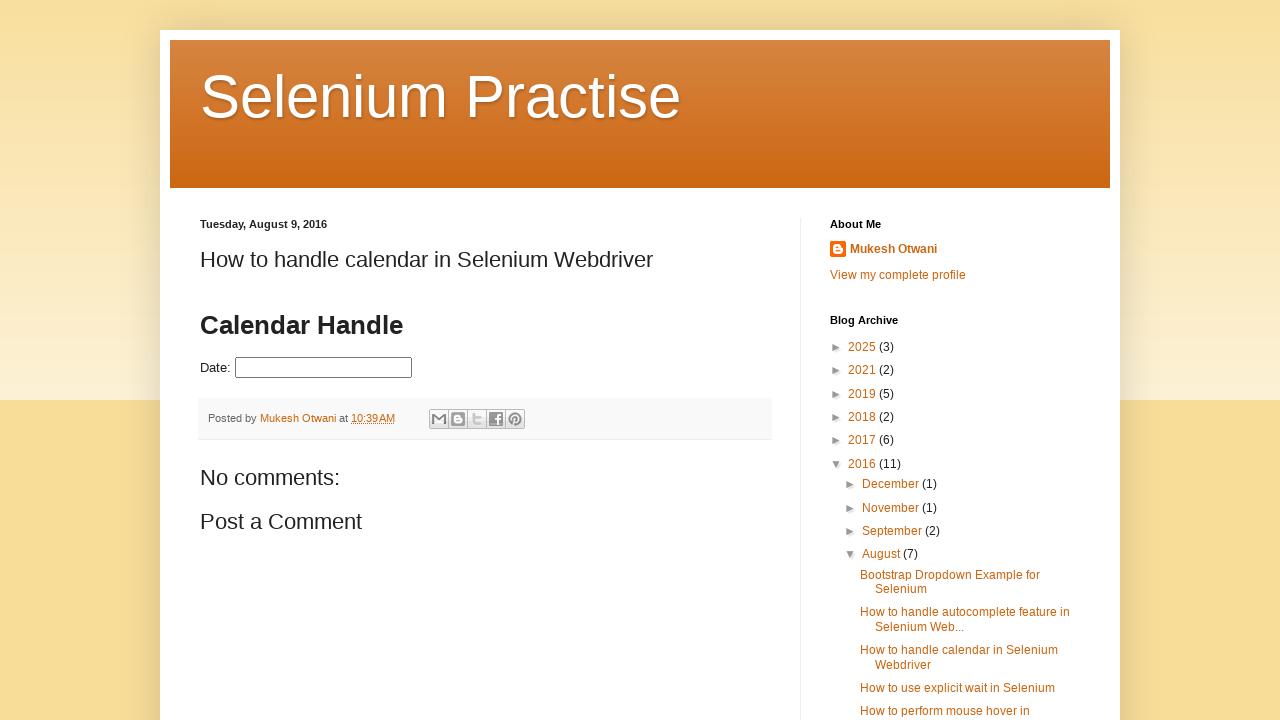

Clicked on datepicker field to open calendar at (324, 368) on #datepicker
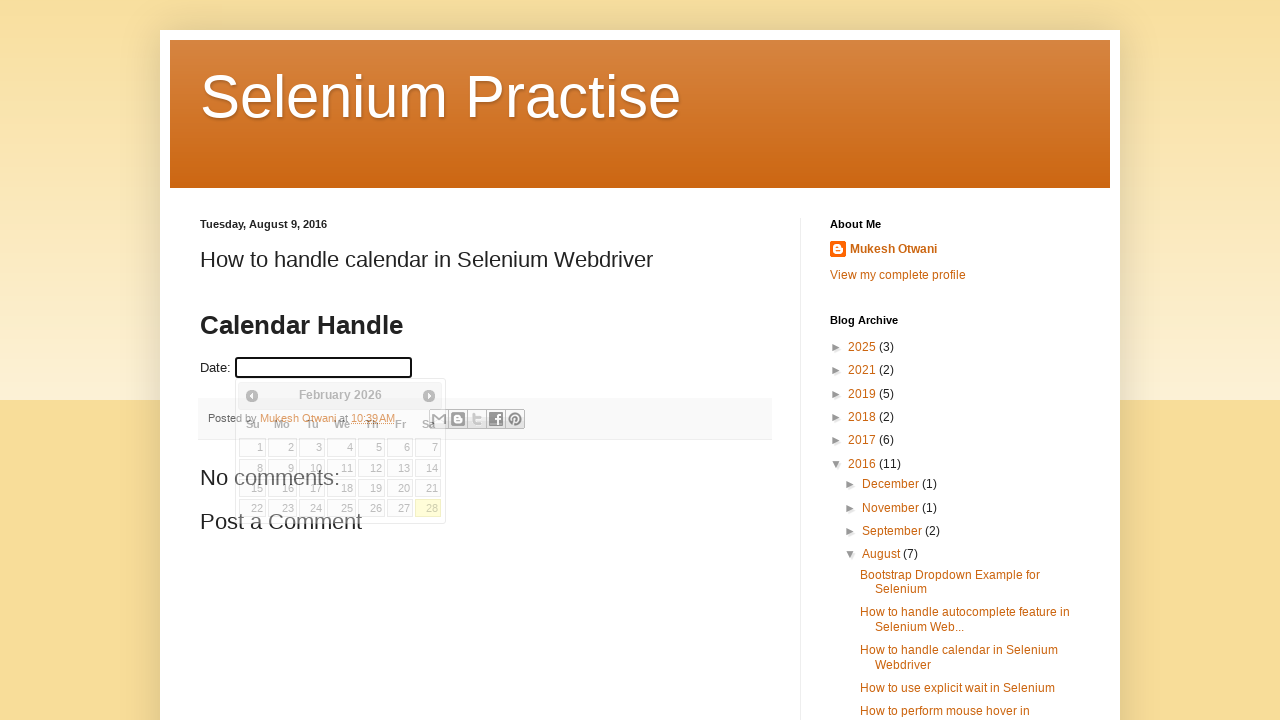

Calendar popup appeared with date options
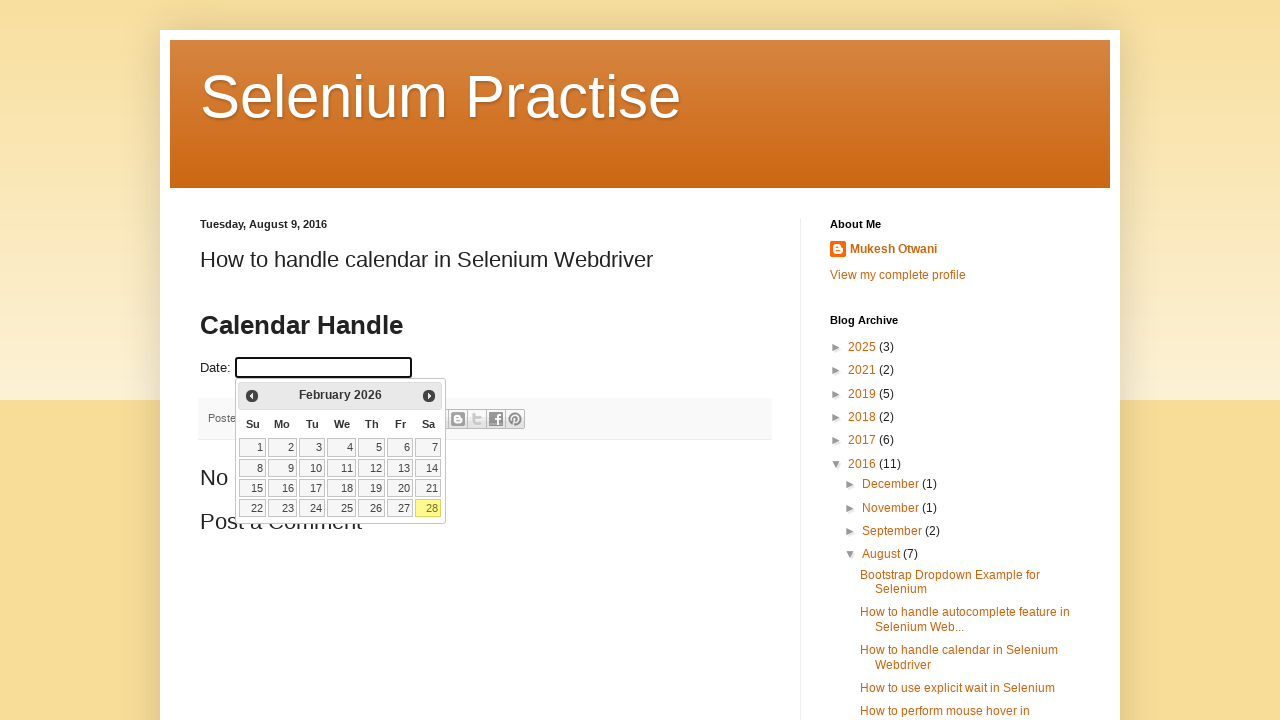

Selected date 26 from the calendar at (372, 508) on a.ui-state-default:text('26')
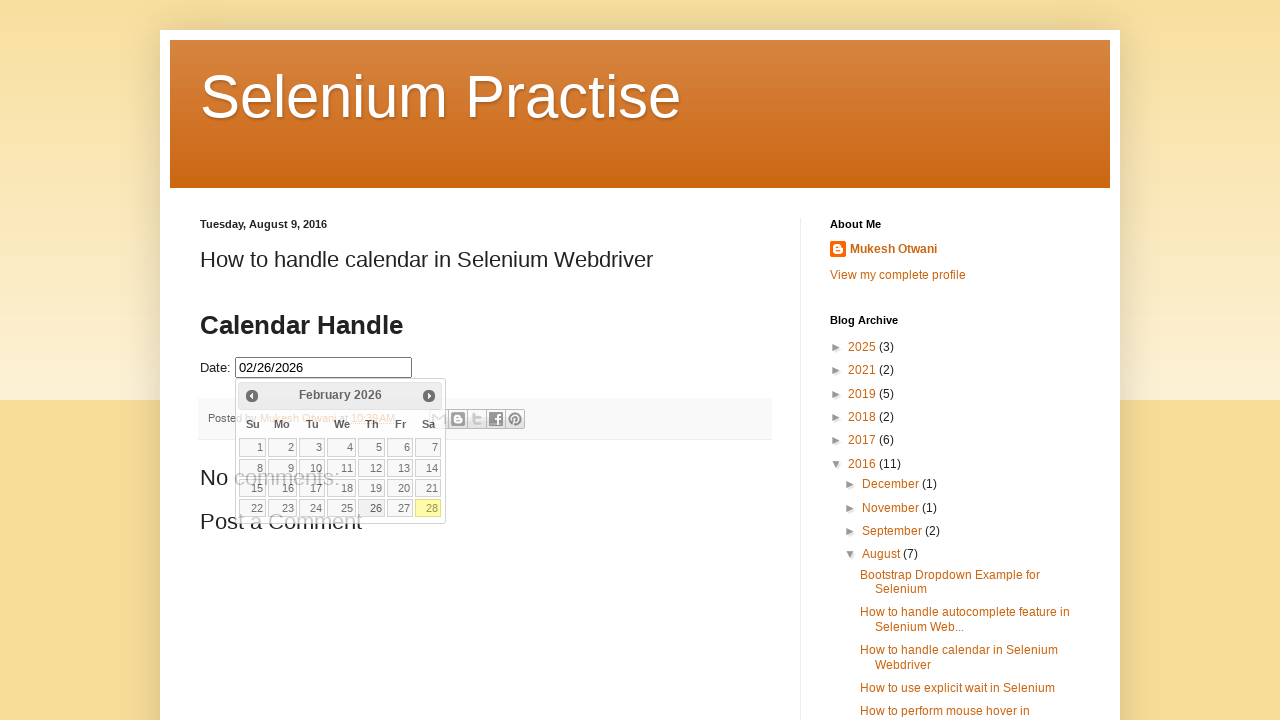

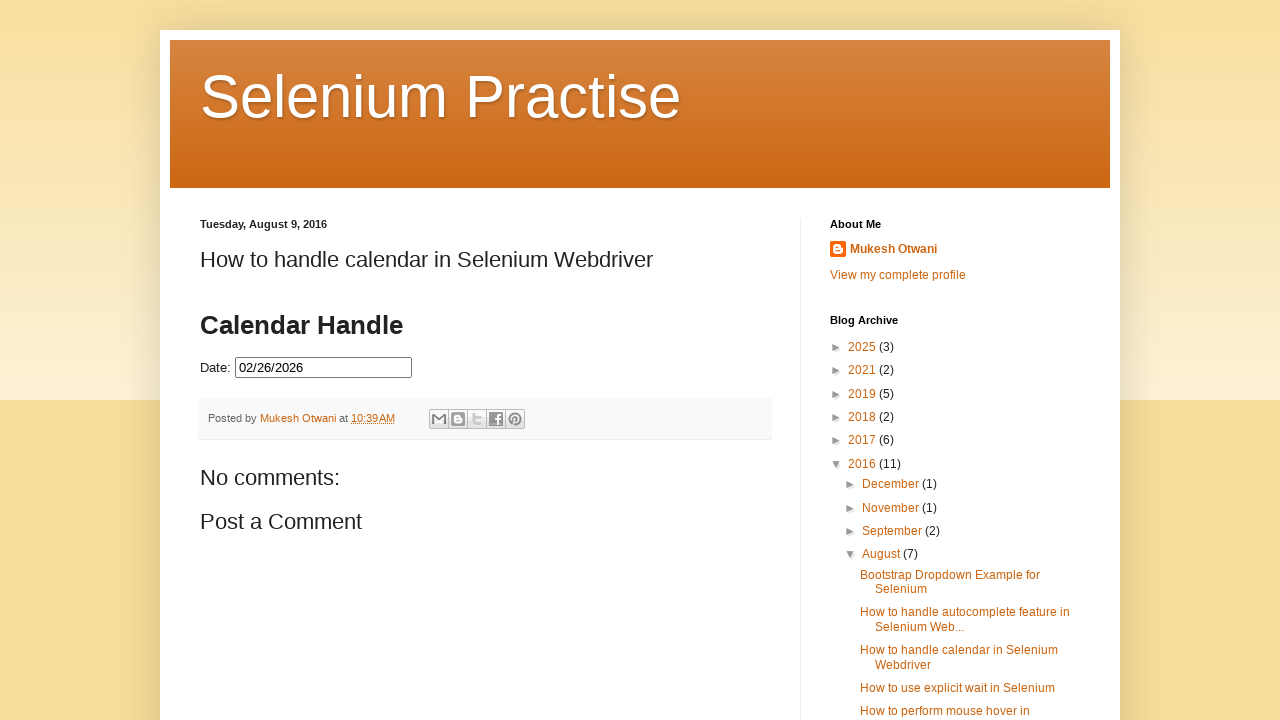